Tests the python.org search feature by searching for "pycon" and verifying that search results are displayed on the results page.

Starting URL: https://www.python.org

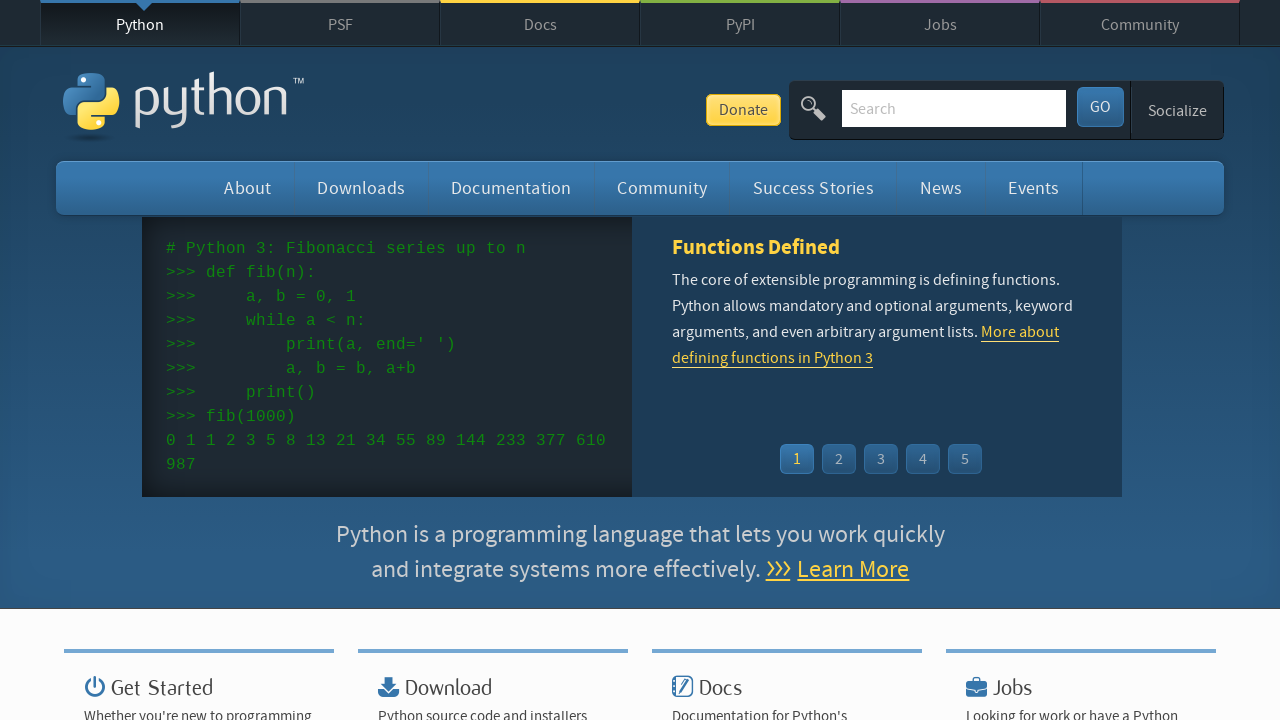

Verified page title contains 'Python'
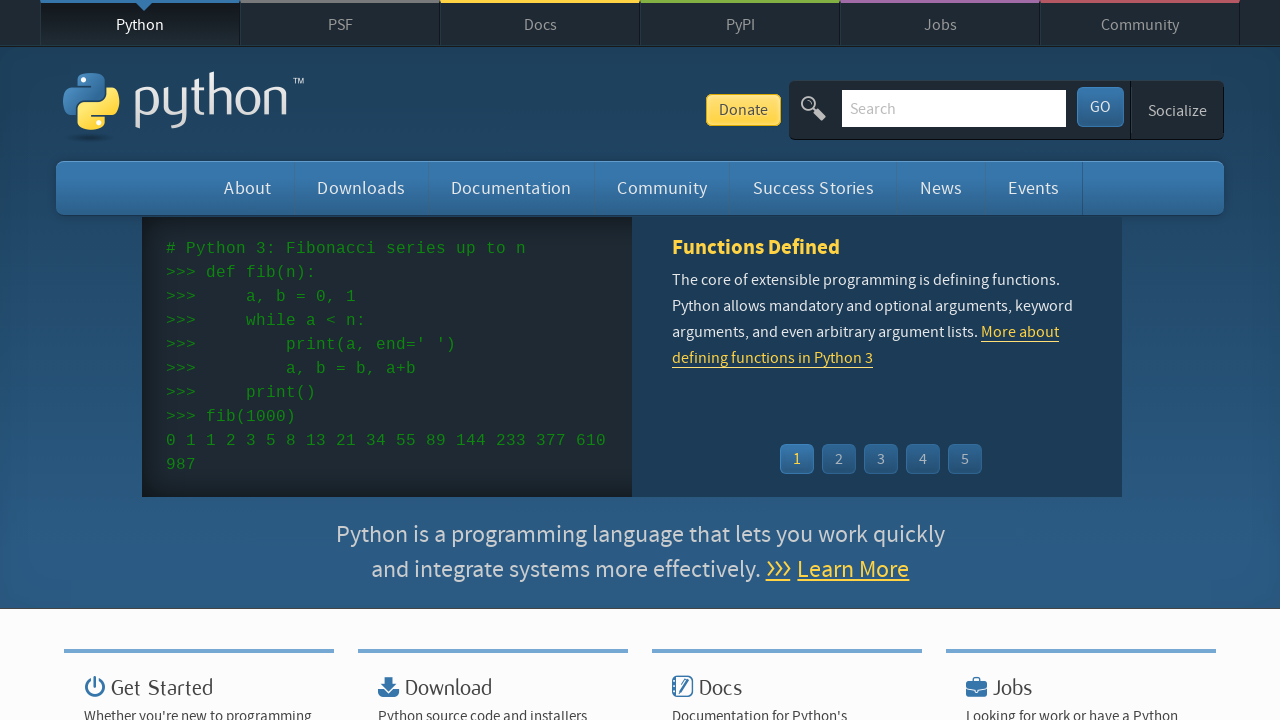

Filled search field with 'pycon' on input[name='q']
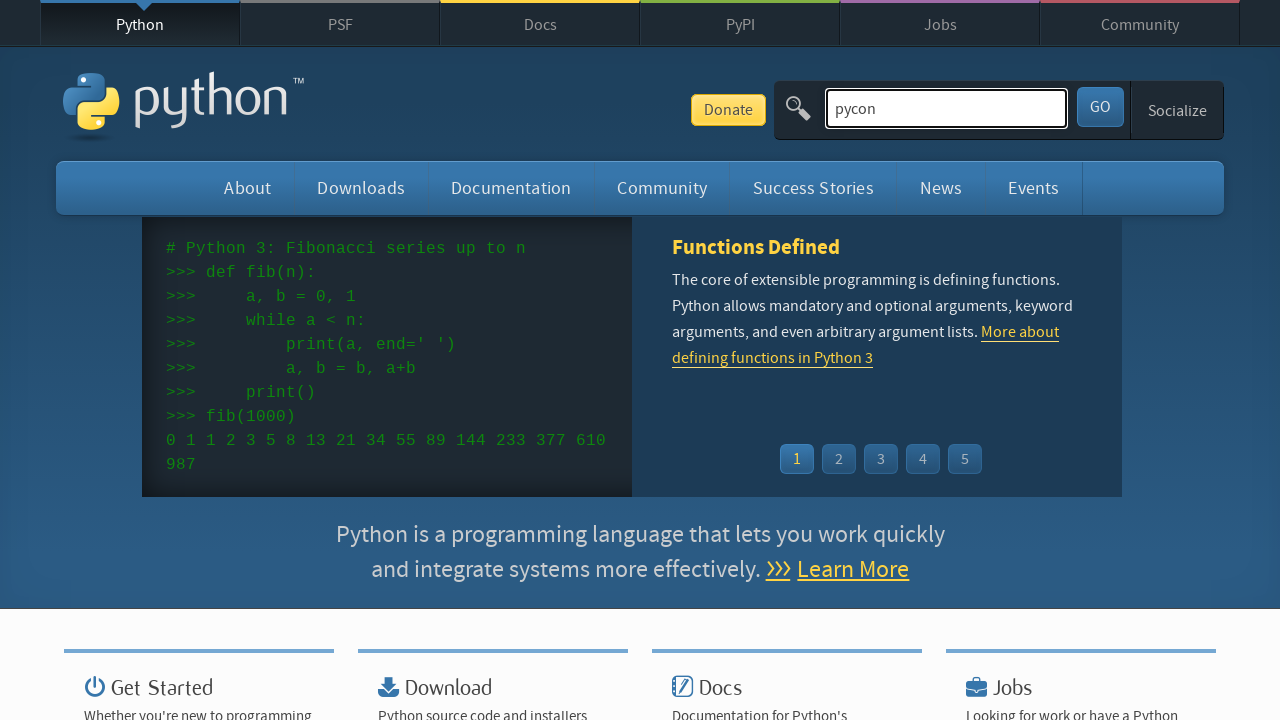

Clicked submit button to search for 'pycon' at (1100, 107) on button[id='submit']
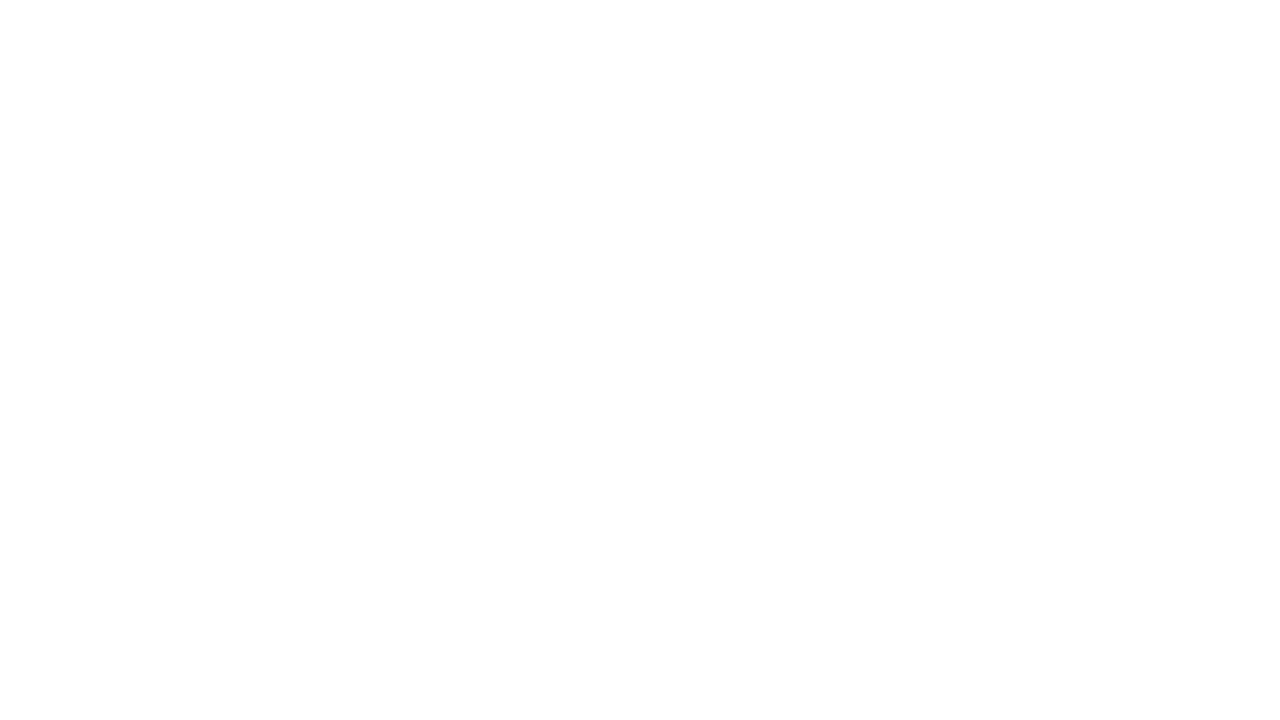

Search results loaded and displayed on results page
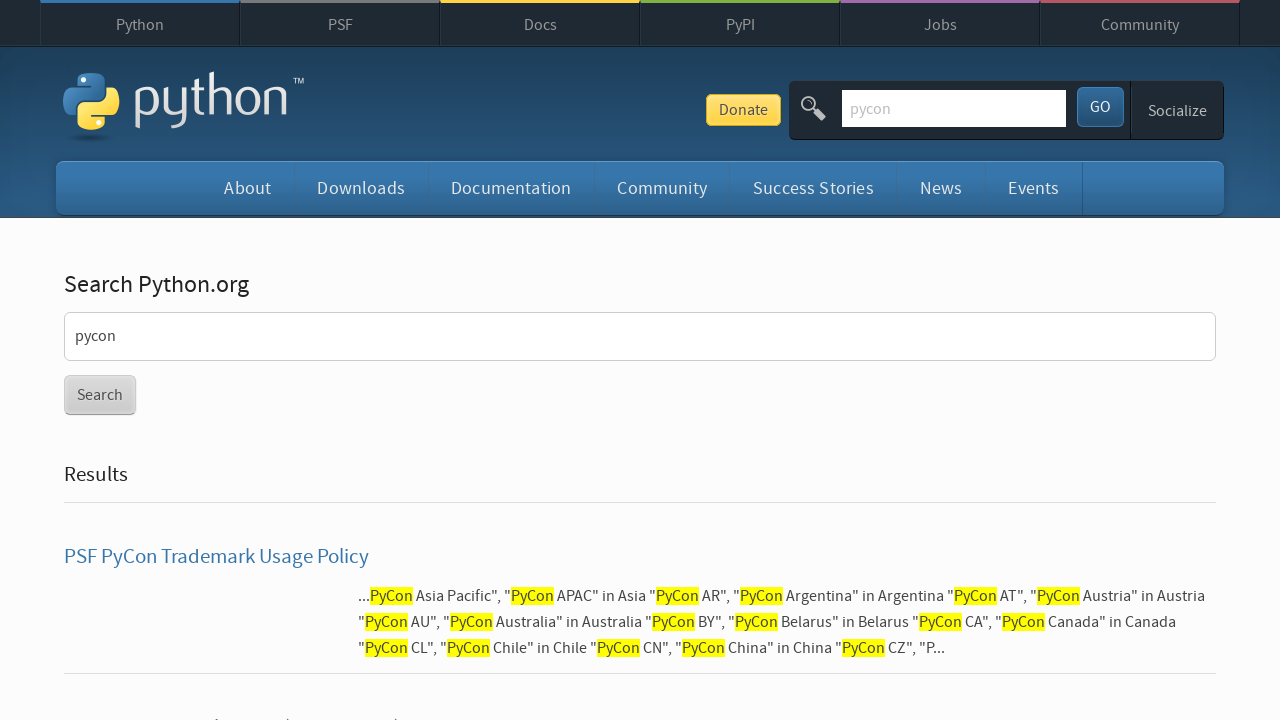

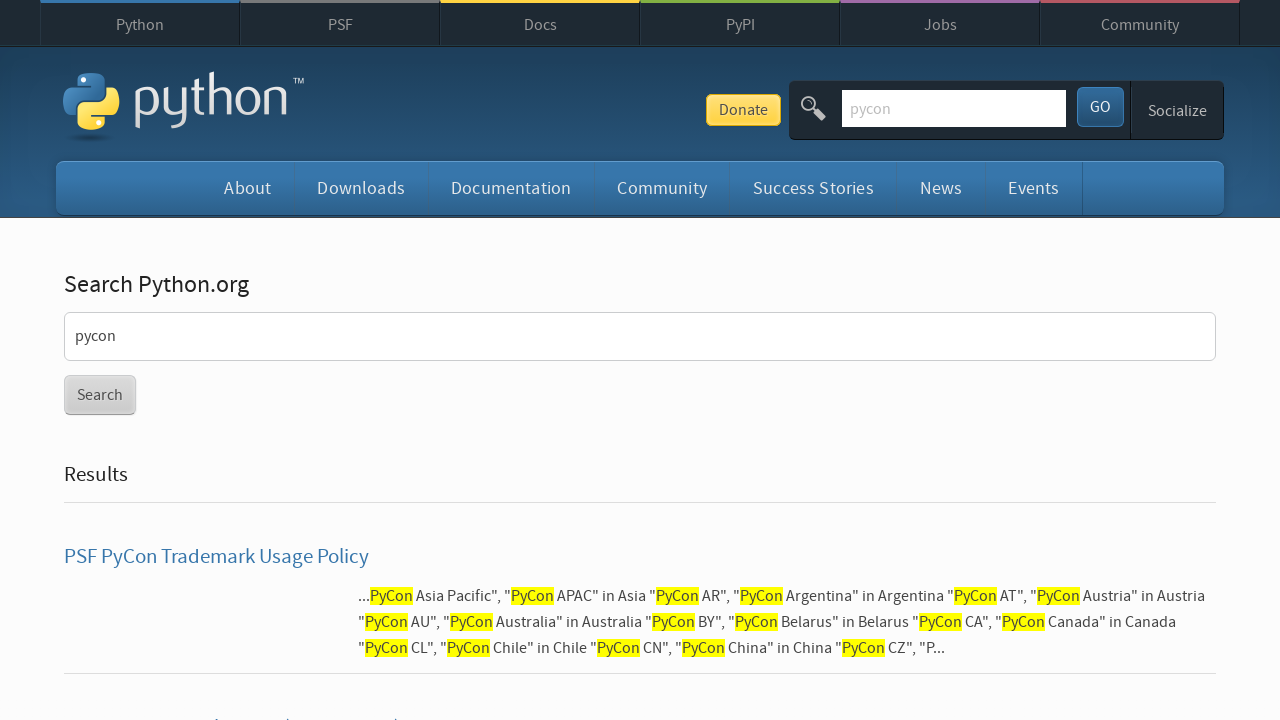